Tests checkbox option 1 by clicking on it

Starting URL: https://rahulshettyacademy.com/AutomationPractice/

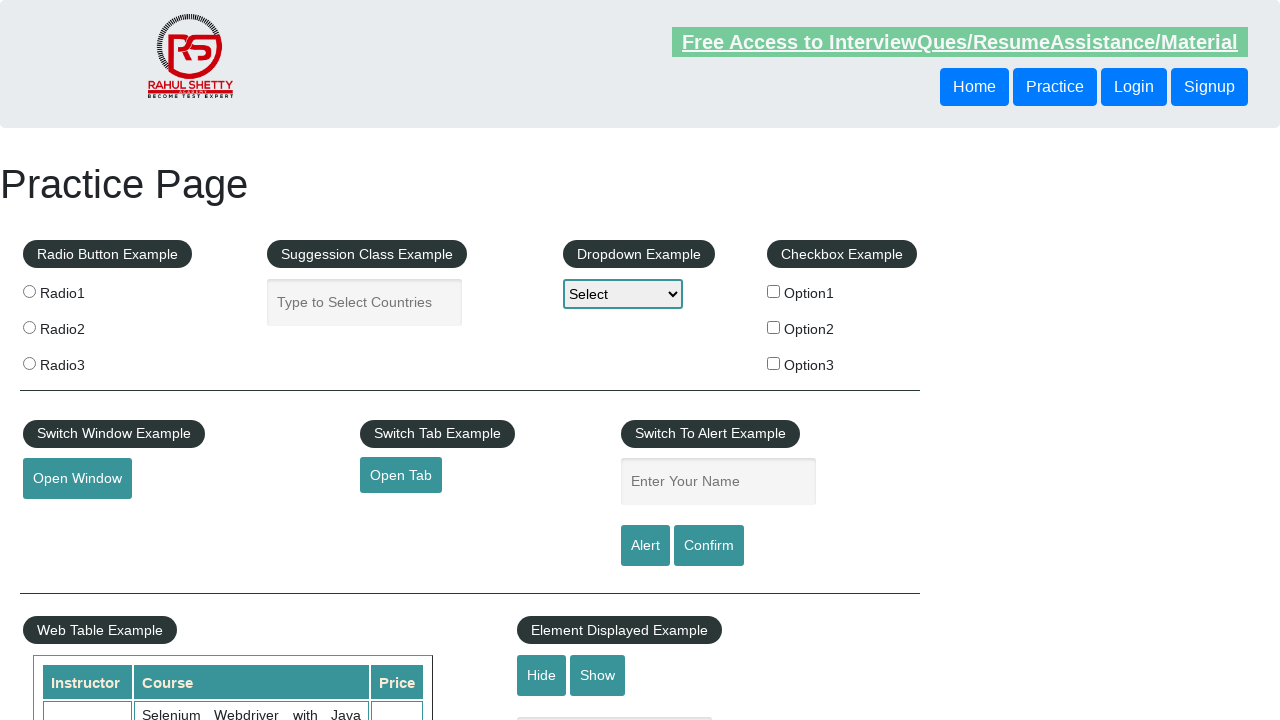

Clicked on checkbox option 1 at (774, 291) on #checkBoxOption1
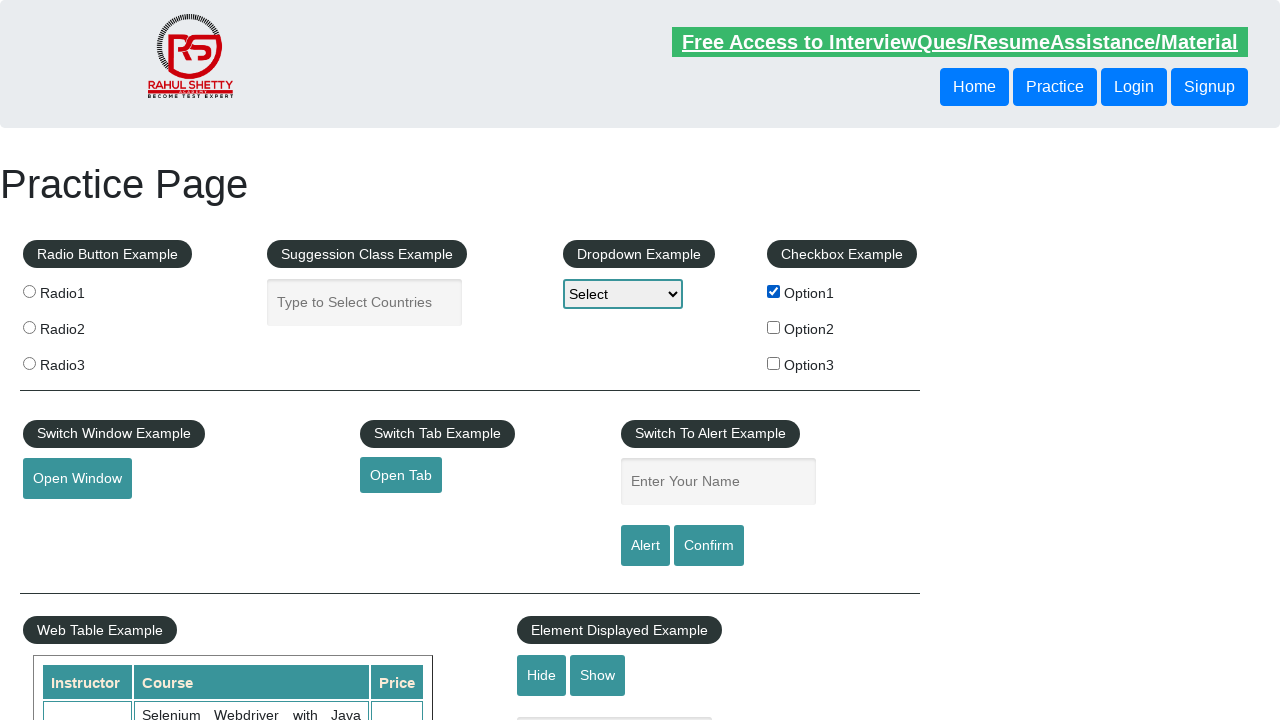

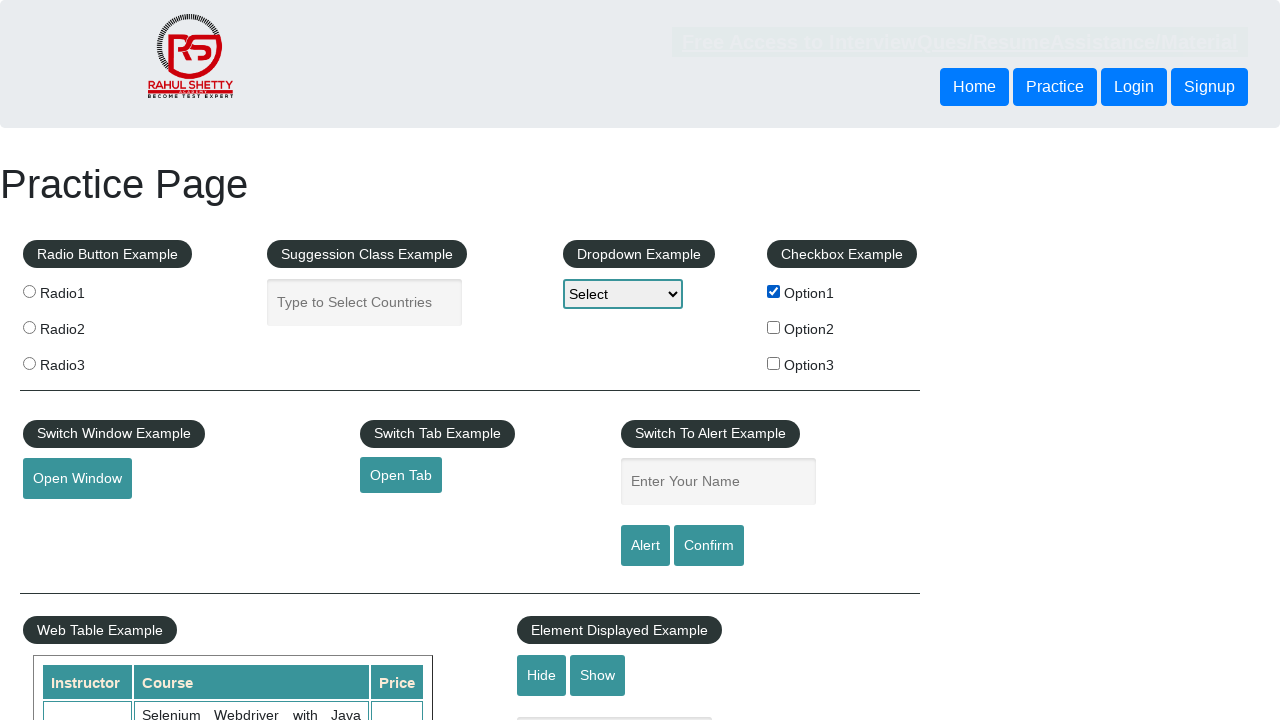